Tests file upload functionality by uploading a file and verifying the success message is displayed

Starting URL: https://the-internet.herokuapp.com/upload

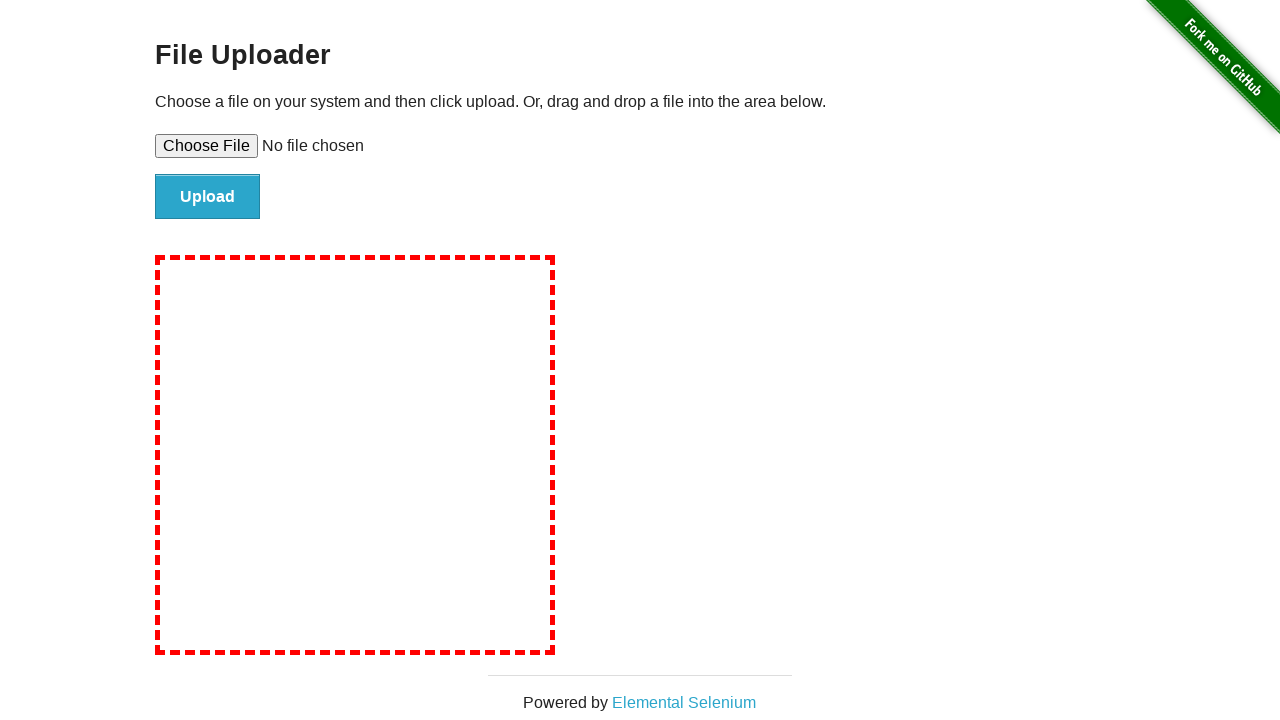

Created temporary test file for upload
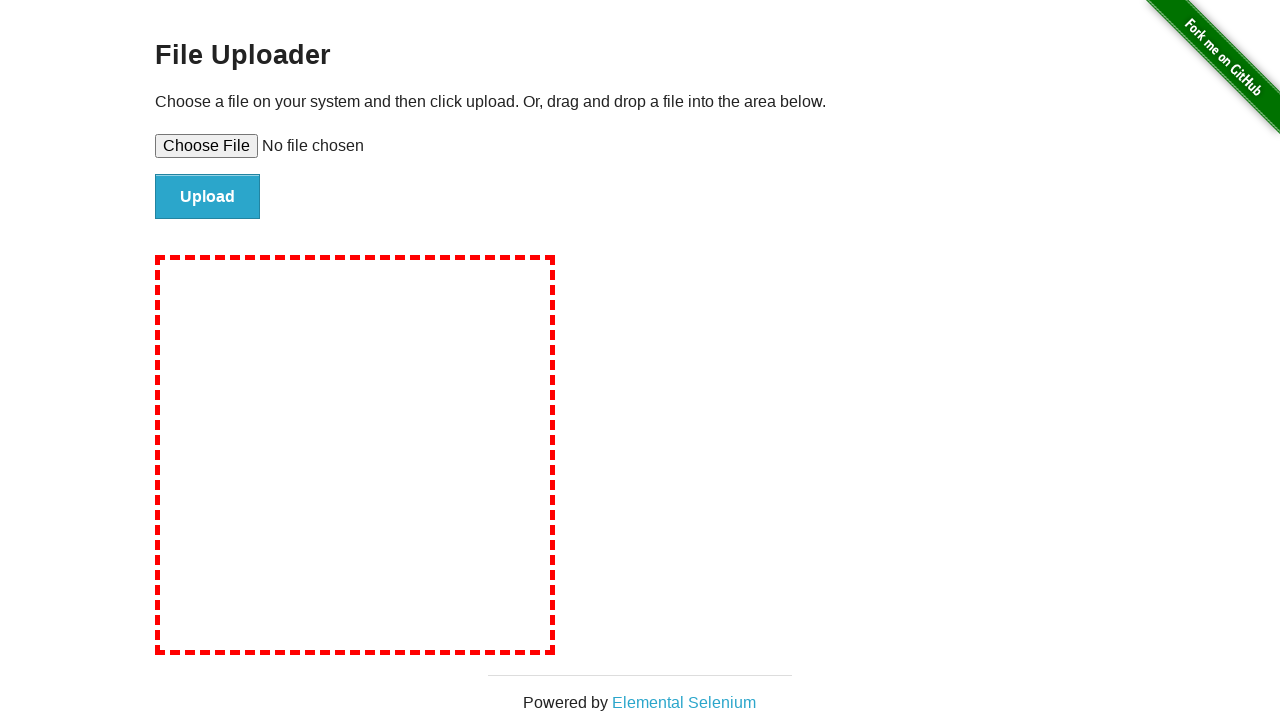

Selected test file using file input element
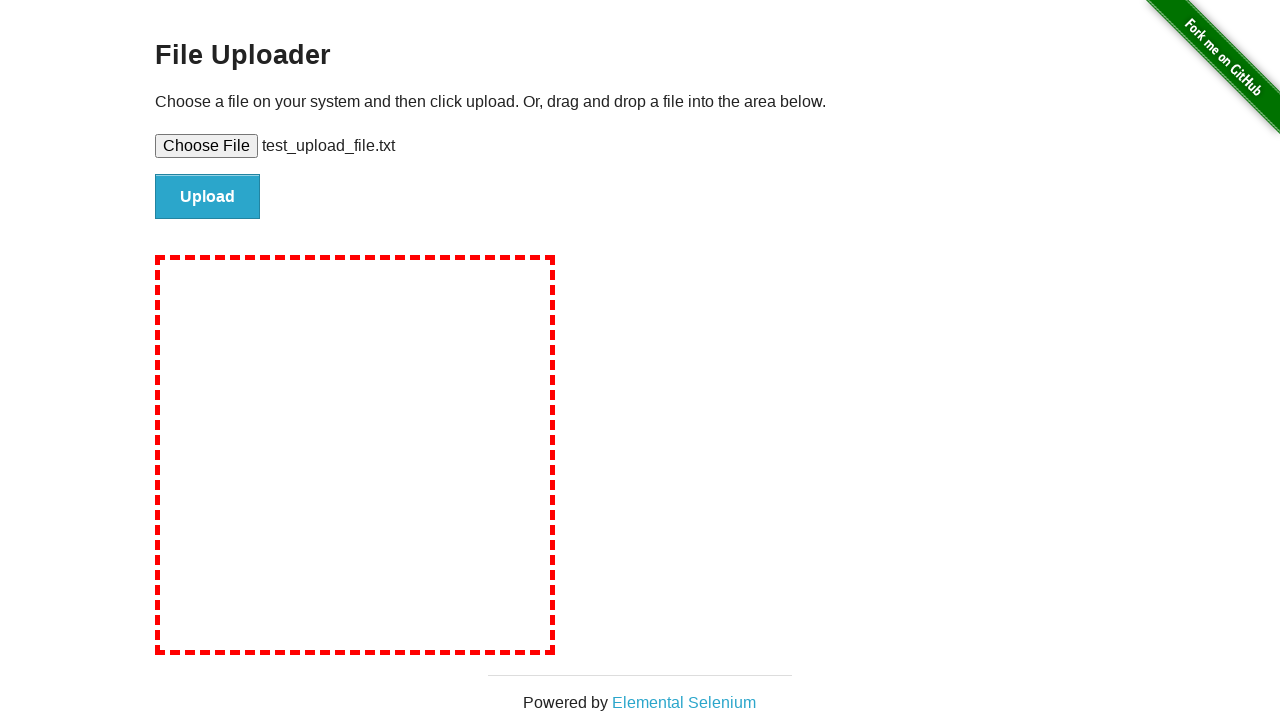

Clicked file submit button to upload file at (208, 197) on #file-submit
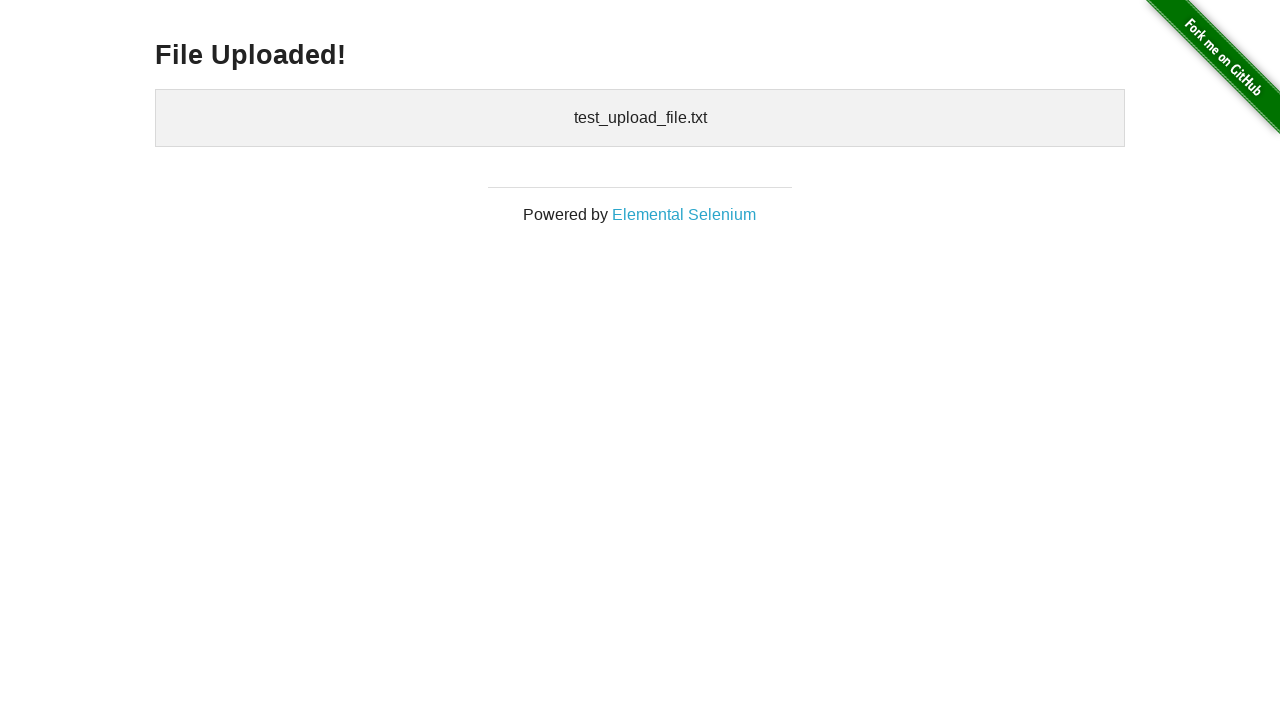

File upload success message displayed
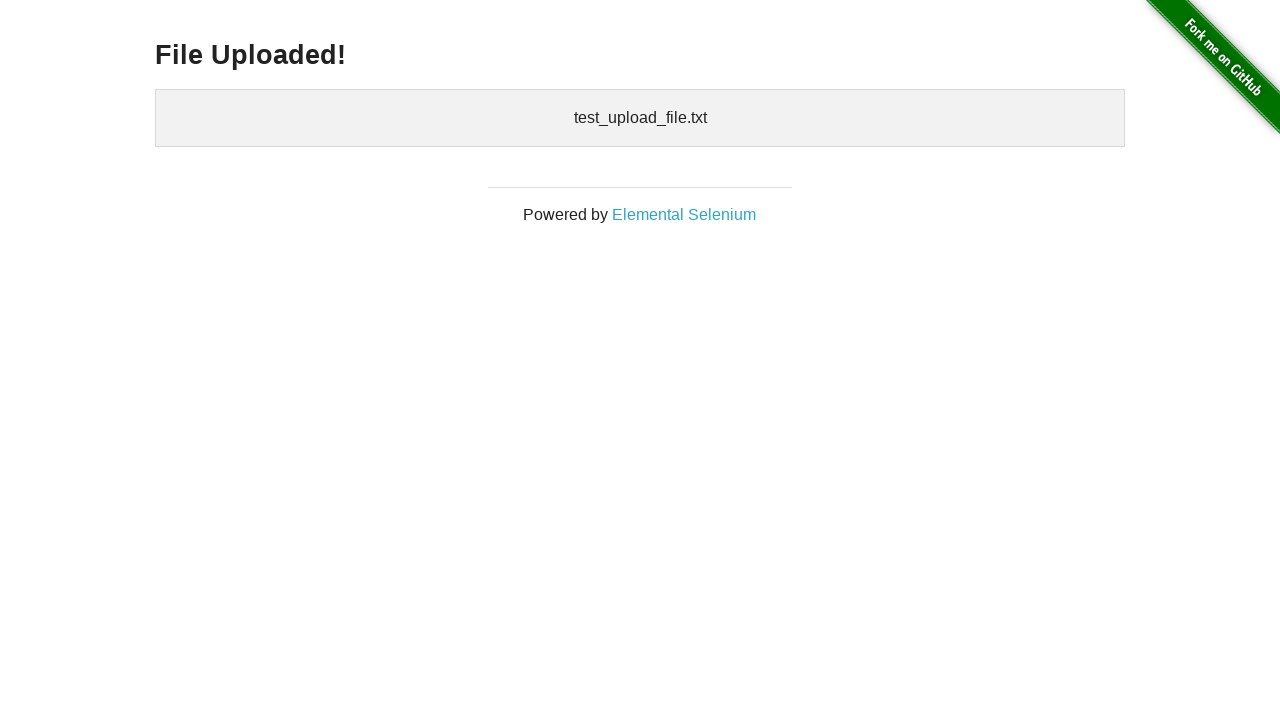

Cleaned up temporary test file
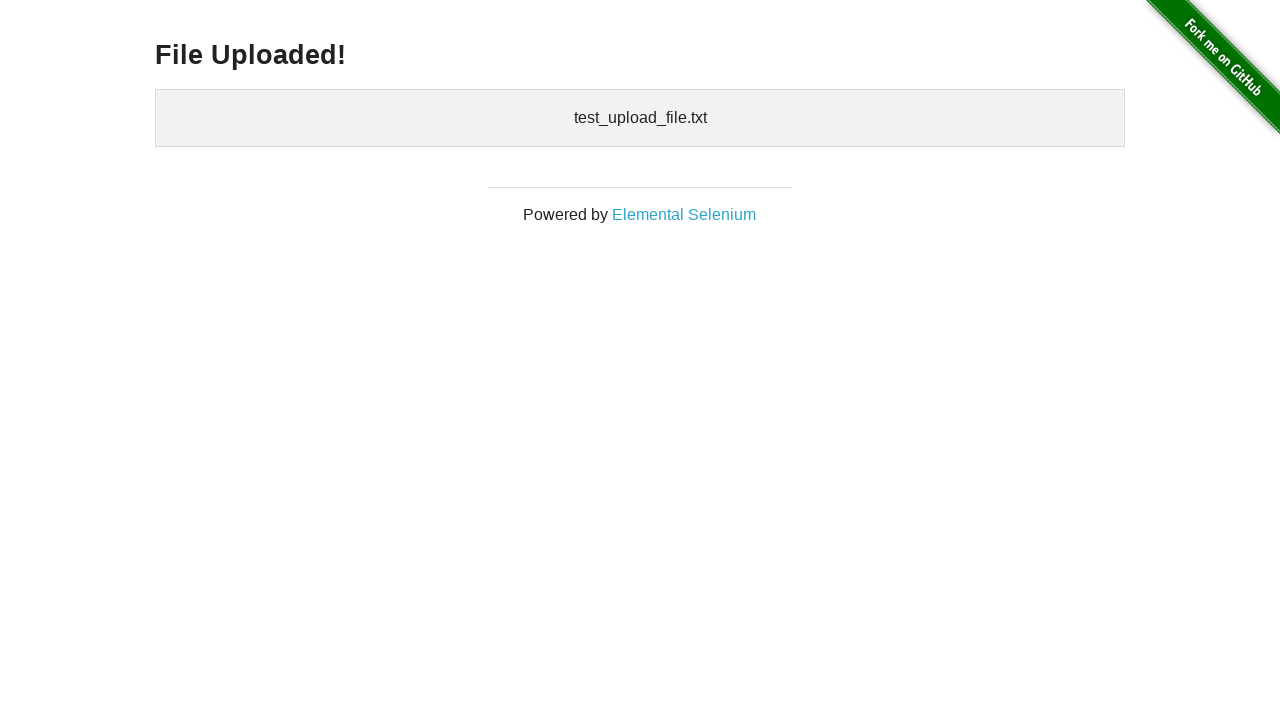

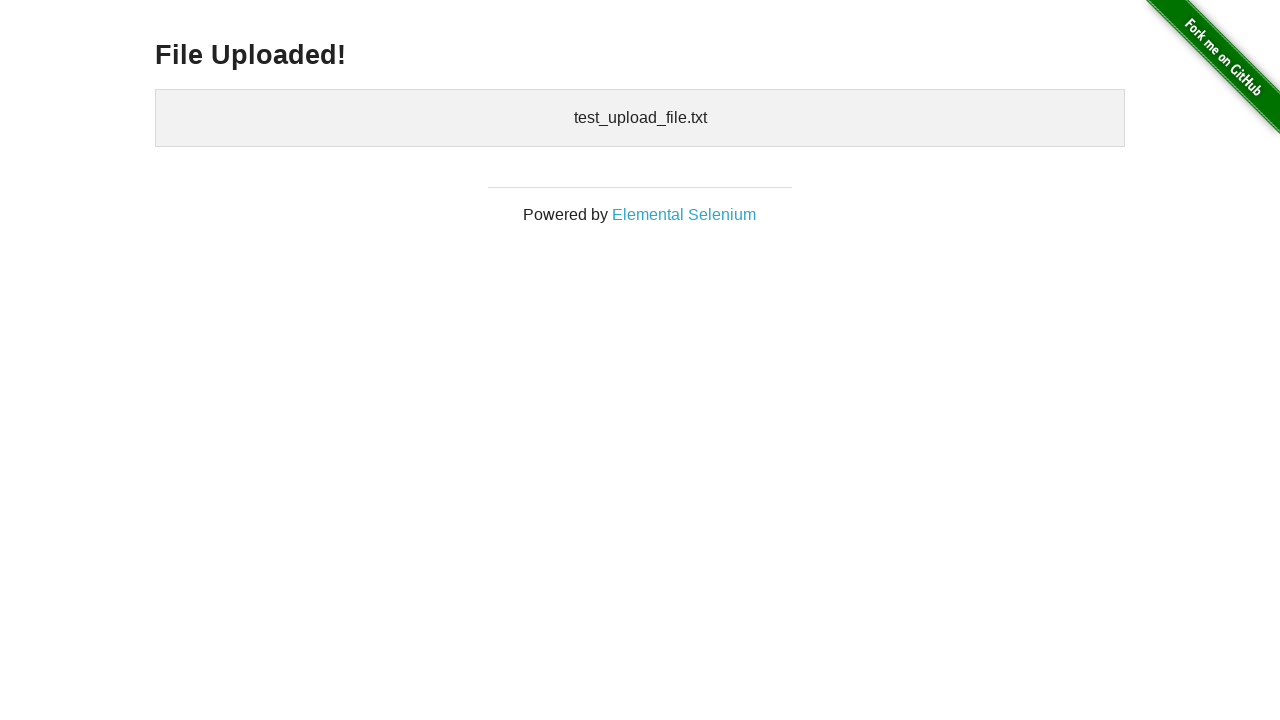